Tests filtering to display only active (incomplete) todo items.

Starting URL: https://demo.playwright.dev/todomvc

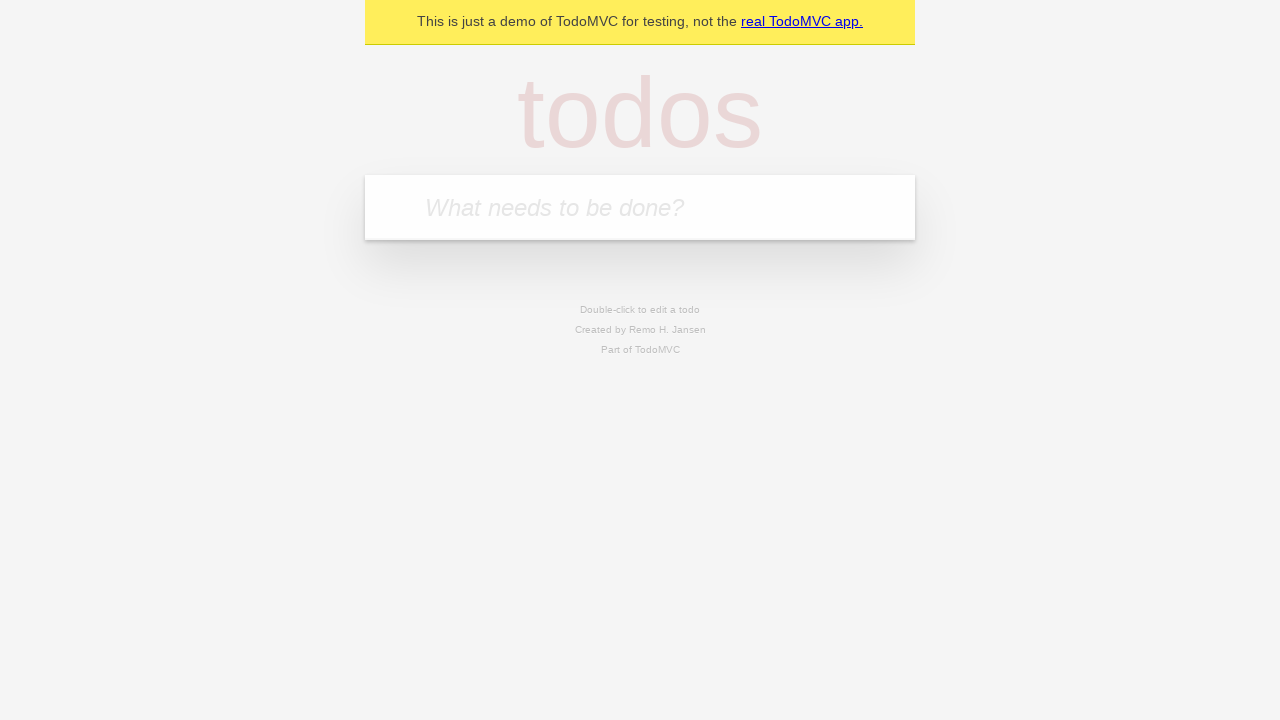

Filled todo input with 'buy some cheese' on internal:attr=[placeholder="What needs to be done?"i]
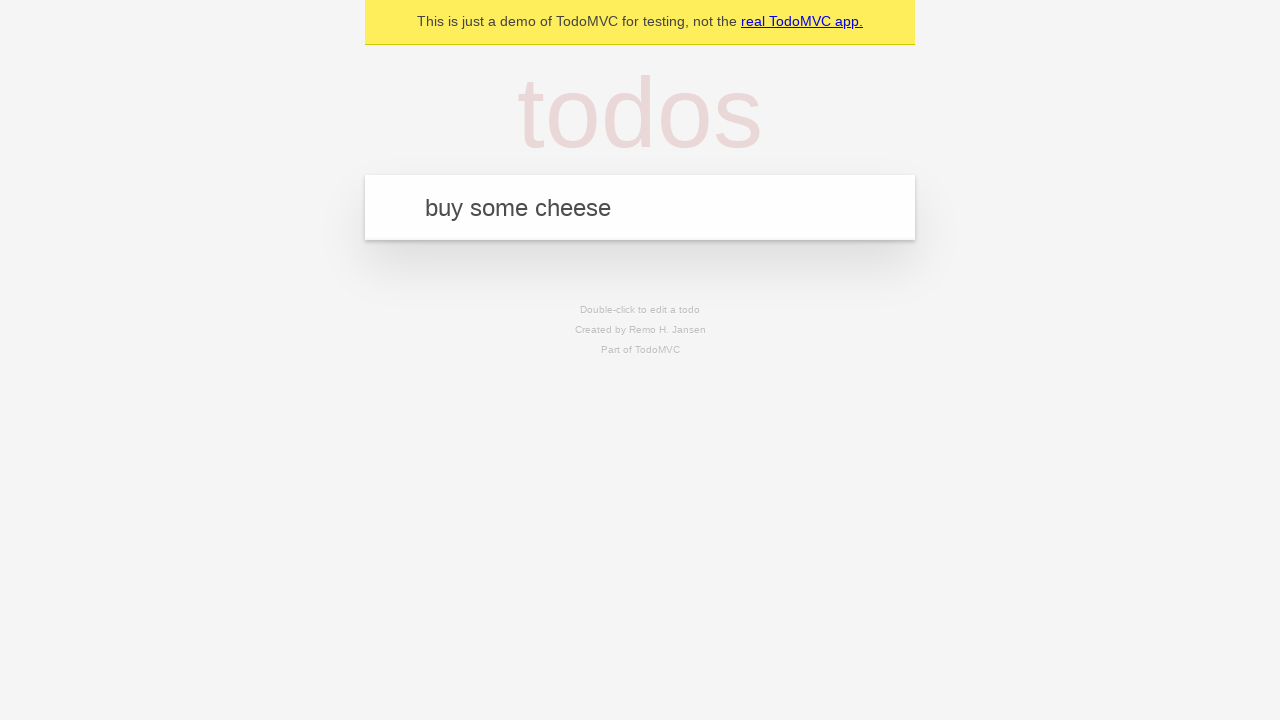

Pressed Enter to create first todo item on internal:attr=[placeholder="What needs to be done?"i]
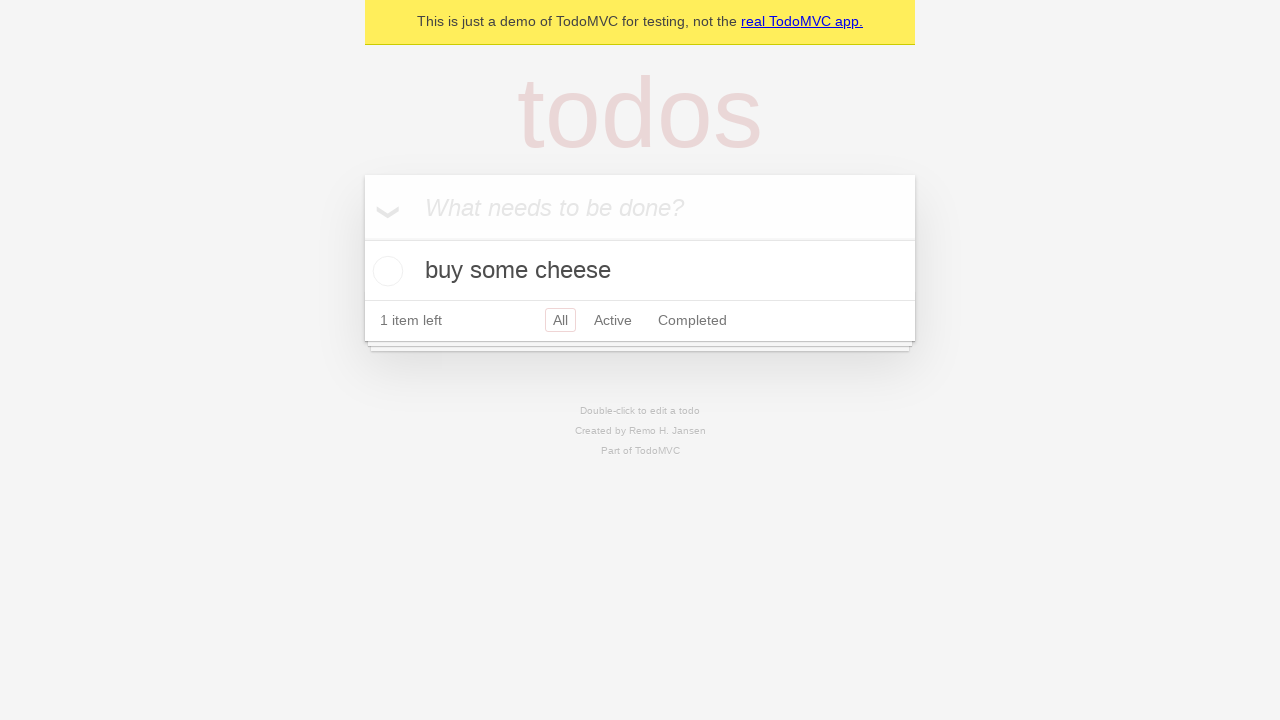

Filled todo input with 'feed the cat' on internal:attr=[placeholder="What needs to be done?"i]
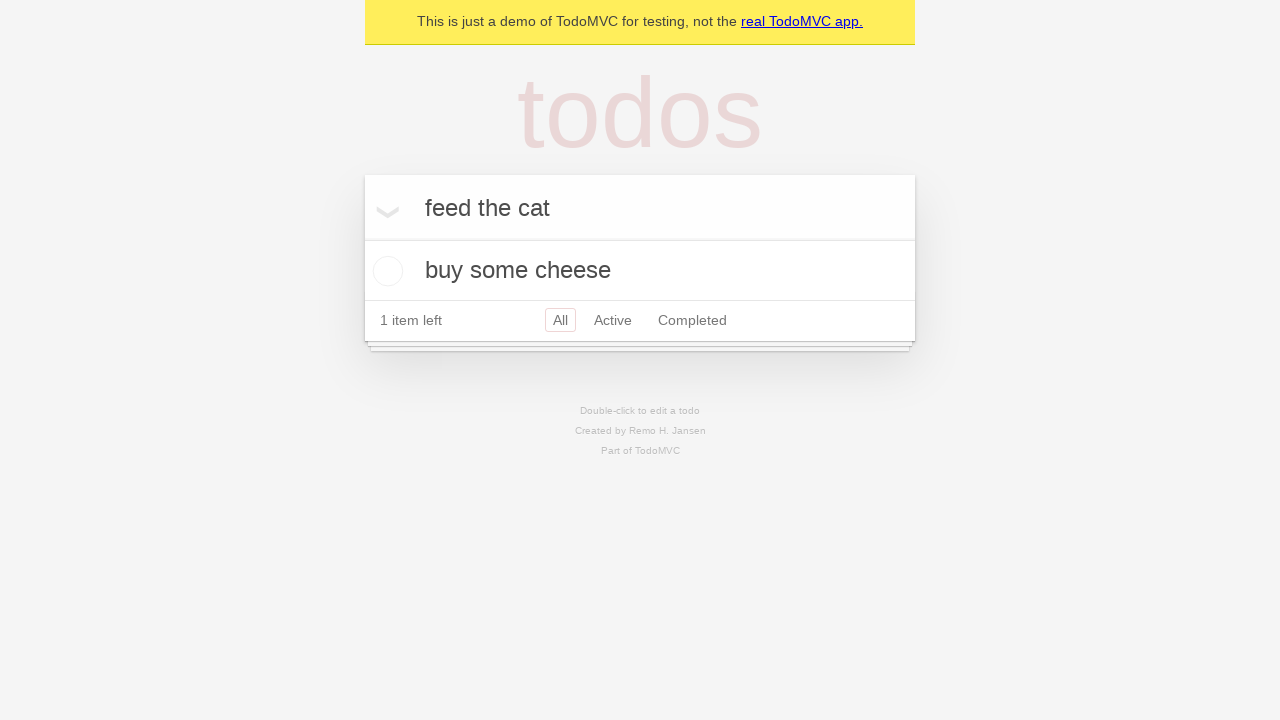

Pressed Enter to create second todo item on internal:attr=[placeholder="What needs to be done?"i]
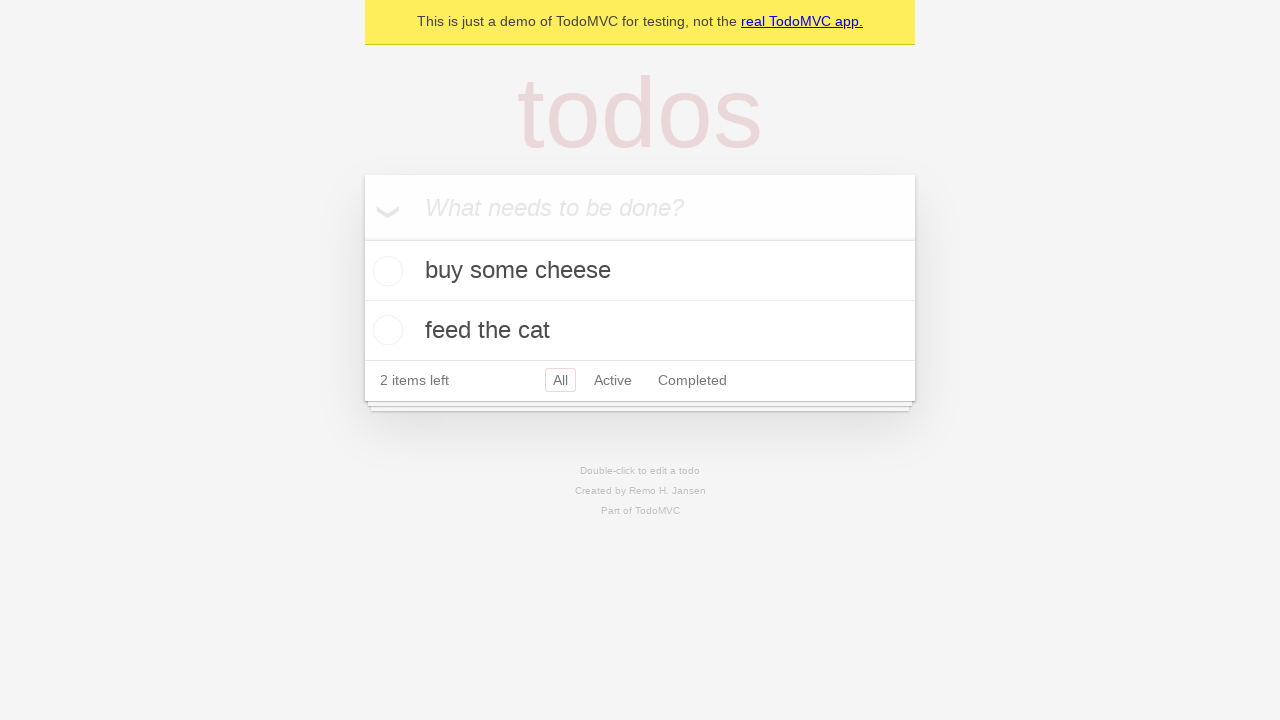

Filled todo input with 'book a doctors appointment' on internal:attr=[placeholder="What needs to be done?"i]
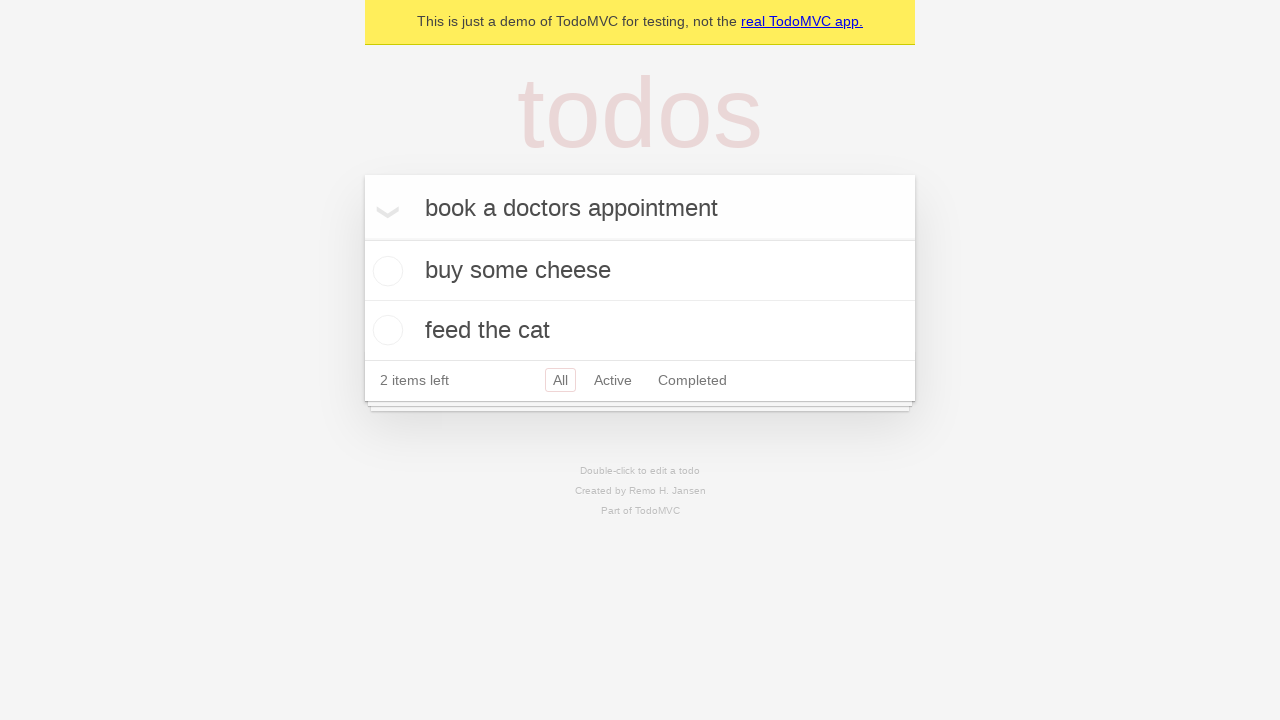

Pressed Enter to create third todo item on internal:attr=[placeholder="What needs to be done?"i]
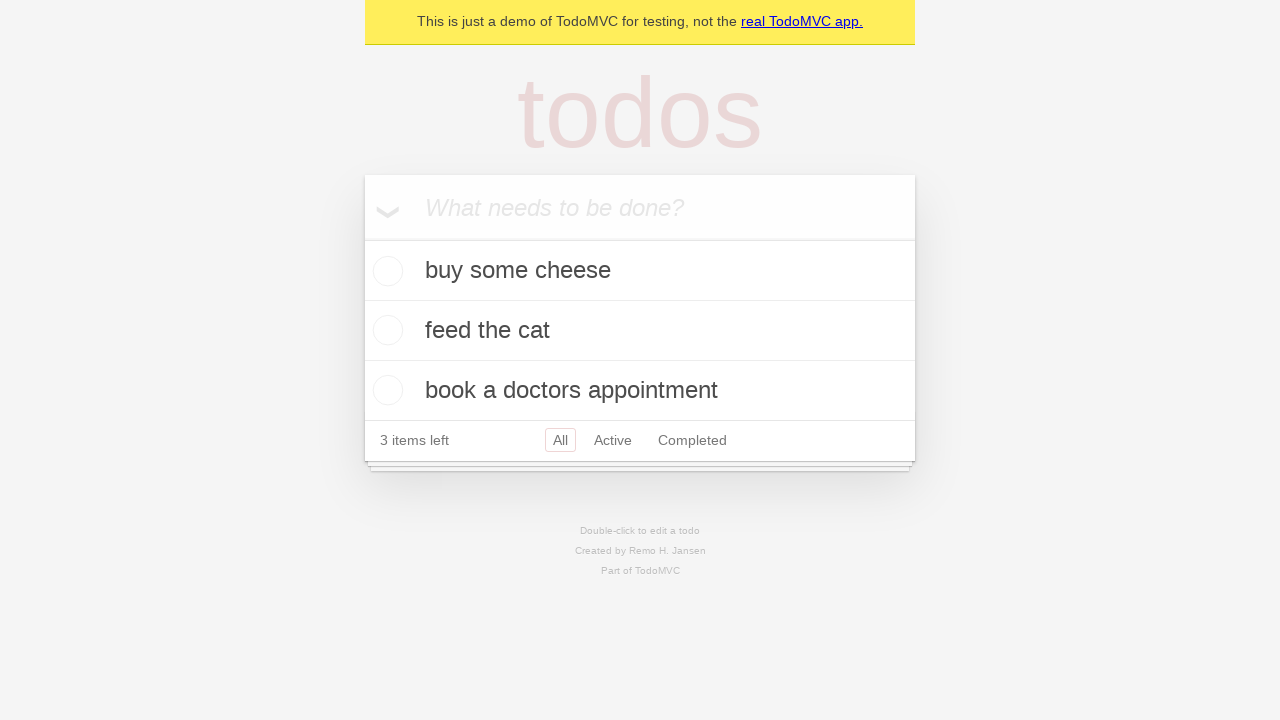

Checked the second todo item 'feed the cat' at (385, 330) on internal:testid=[data-testid="todo-item"s] >> nth=1 >> internal:role=checkbox
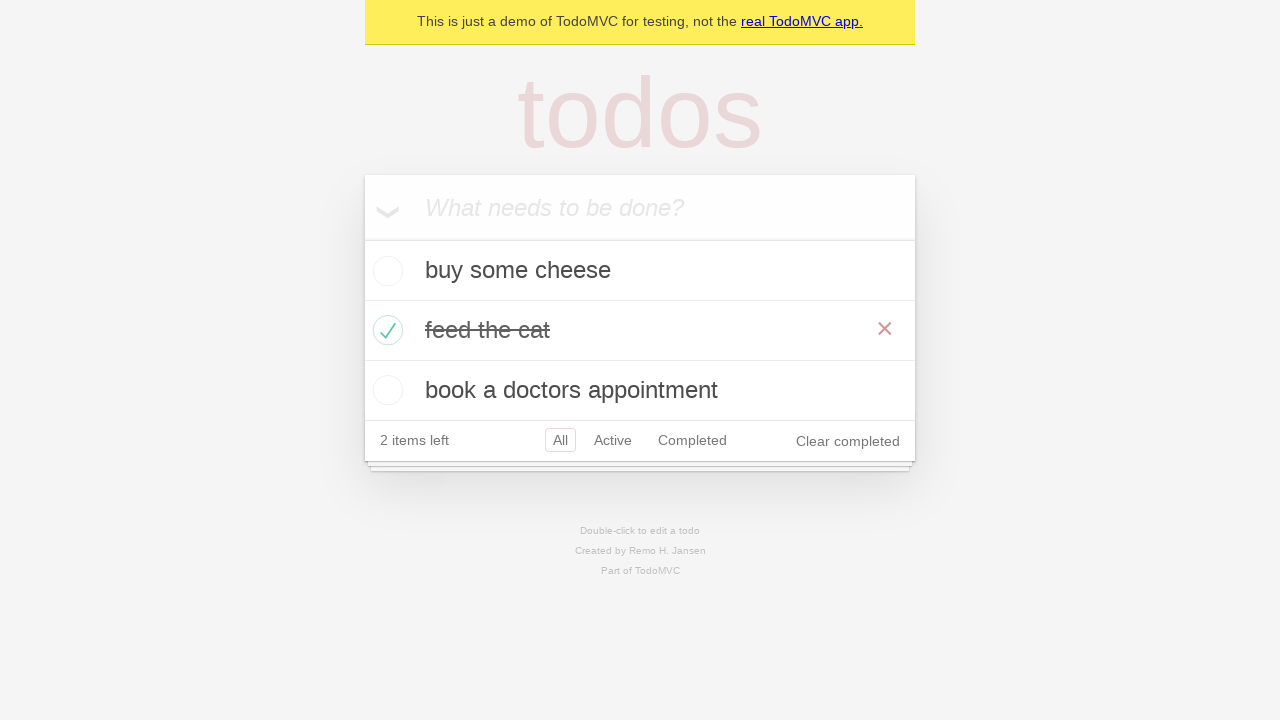

Clicked Active filter to display only incomplete todo items at (613, 440) on internal:role=link[name="Active"i]
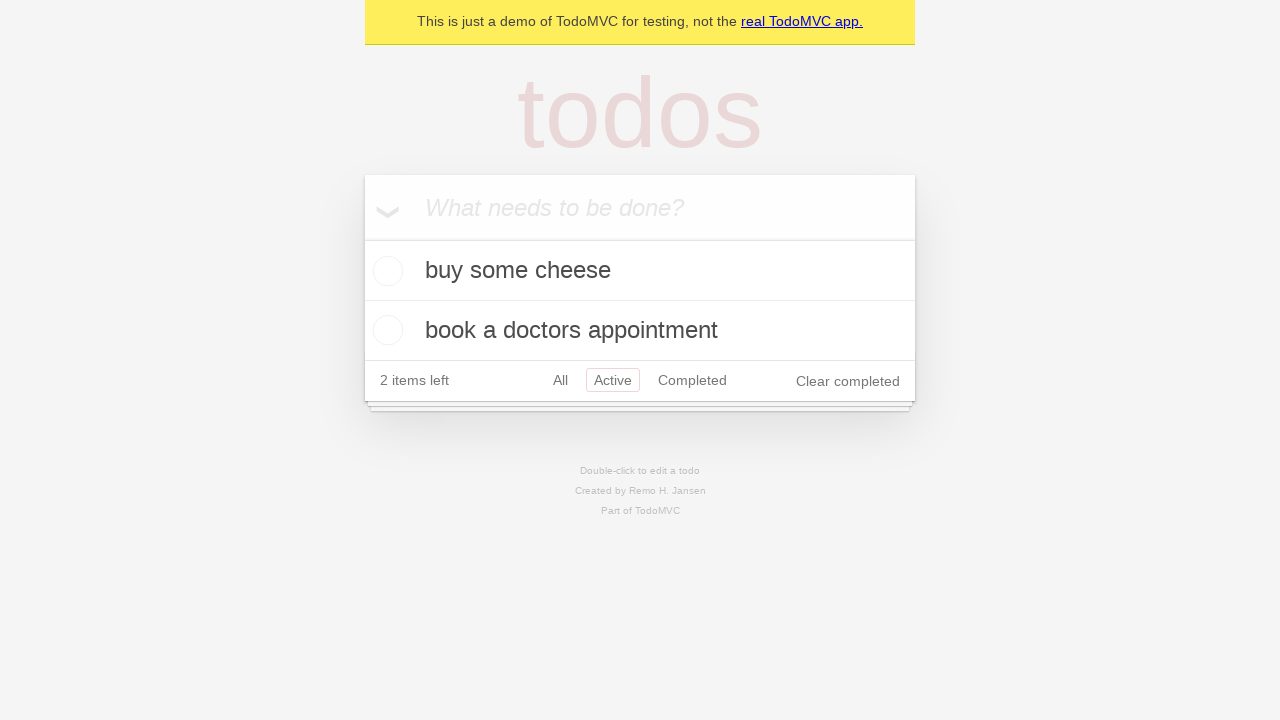

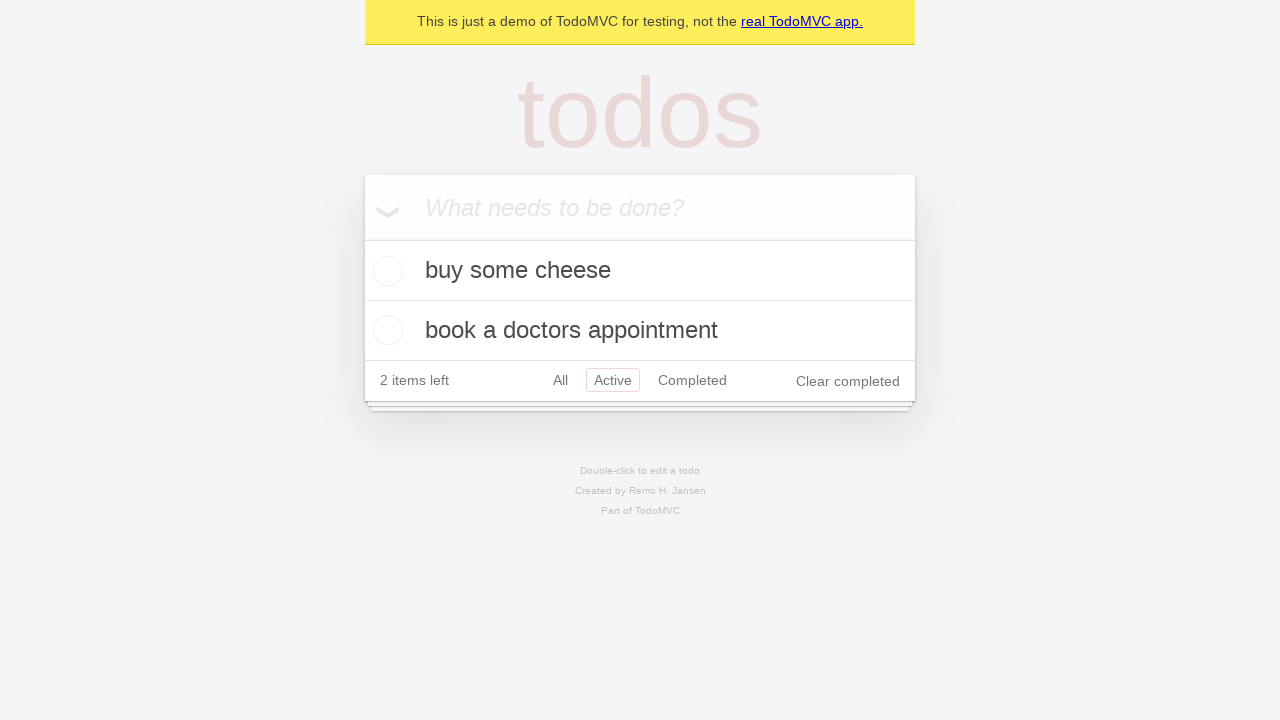